Navigates to the Lidl Germany homepage and verifies the page loads successfully

Starting URL: https://www.lidl.de

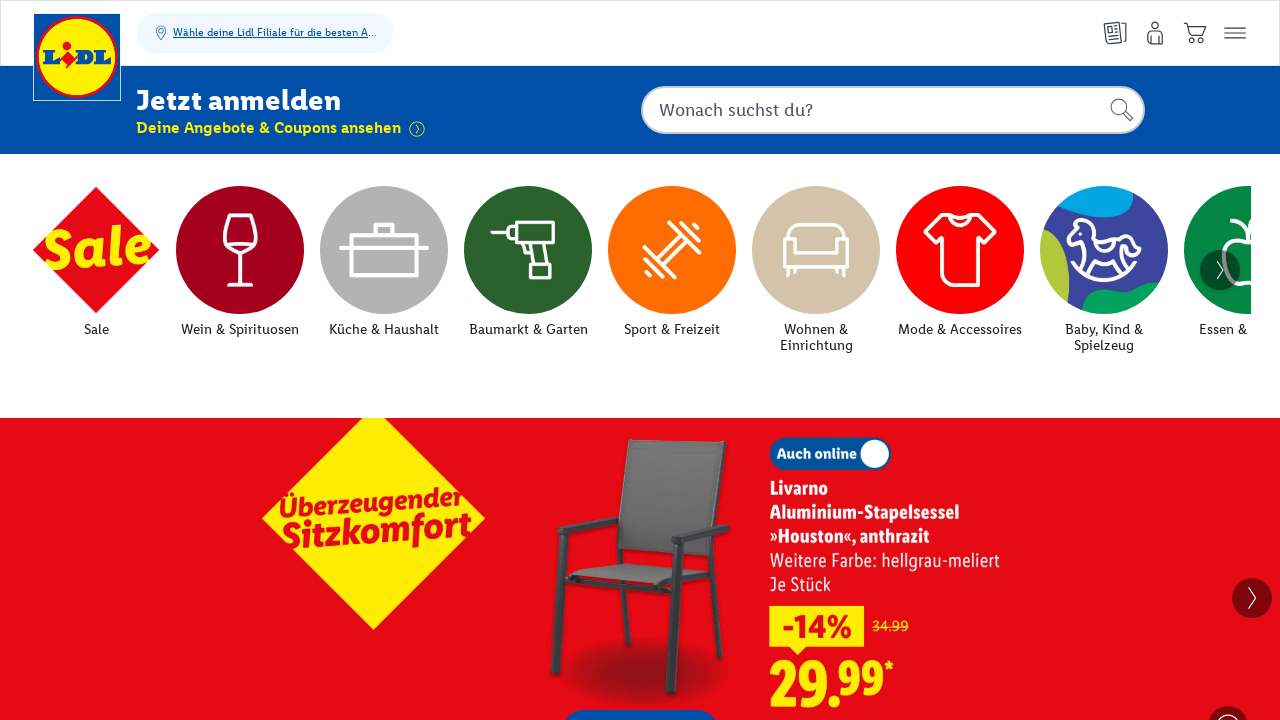

Waited for page DOM to be fully loaded
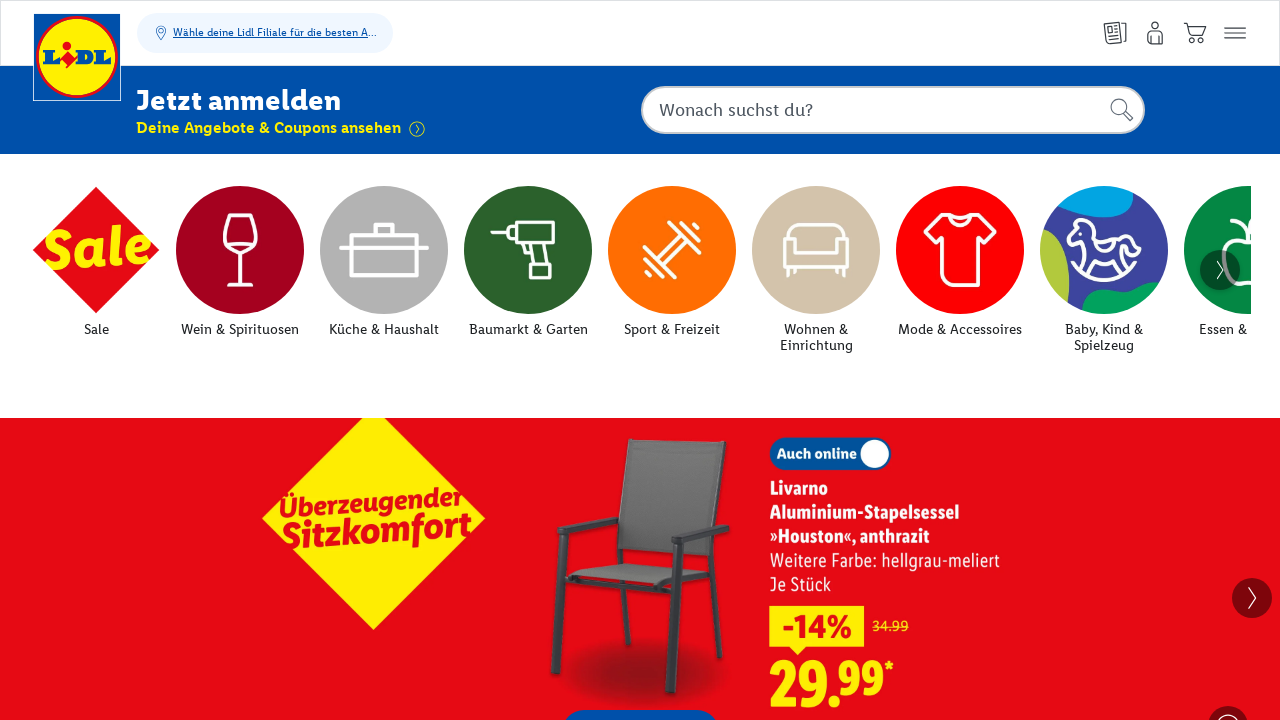

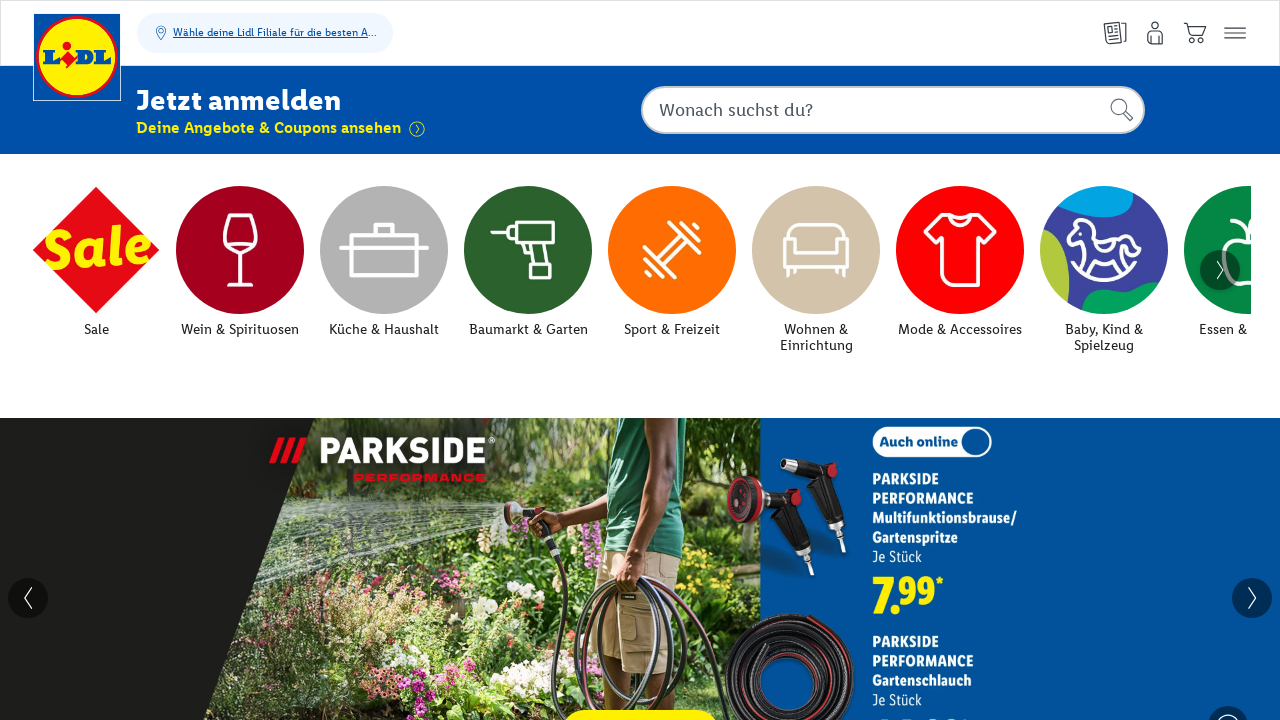